Tests prompt modal window by clicking a button that triggers a prompt dialog, entering a name, and verifying the result message displays the entered name

Starting URL: https://demoqa.com/alerts

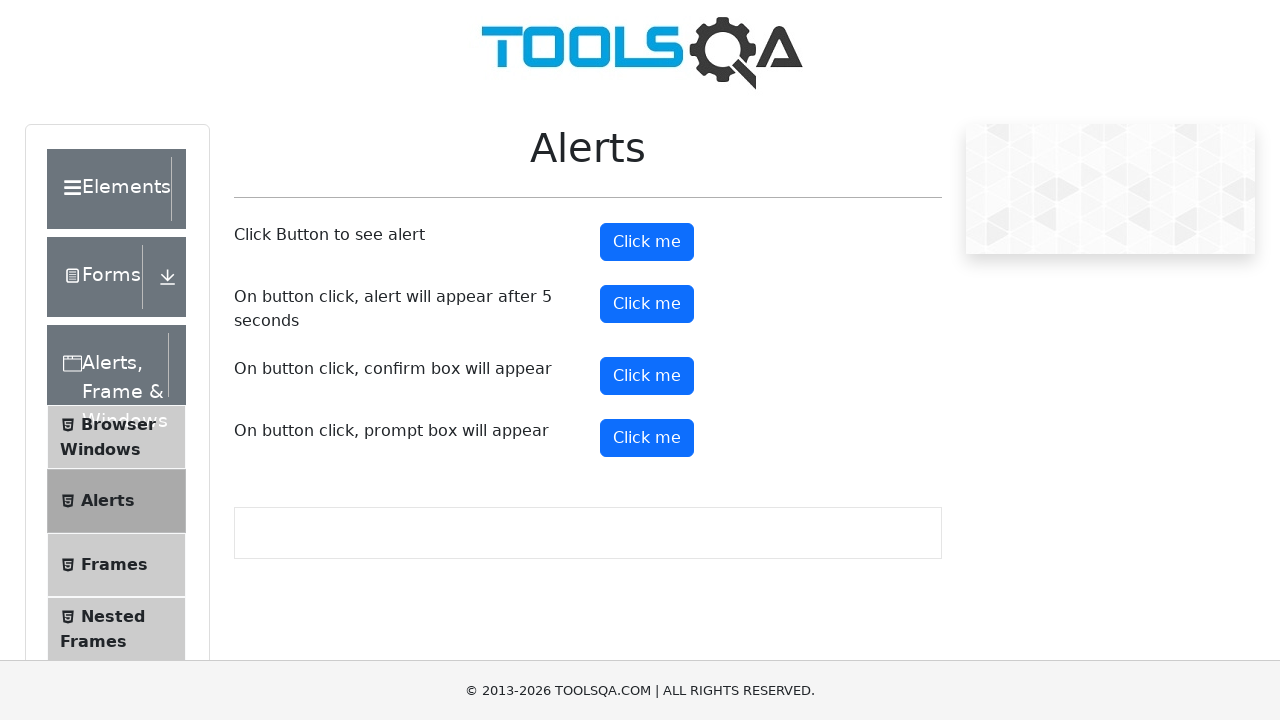

Set up dialog handler to accept prompt with name 'Marcus'
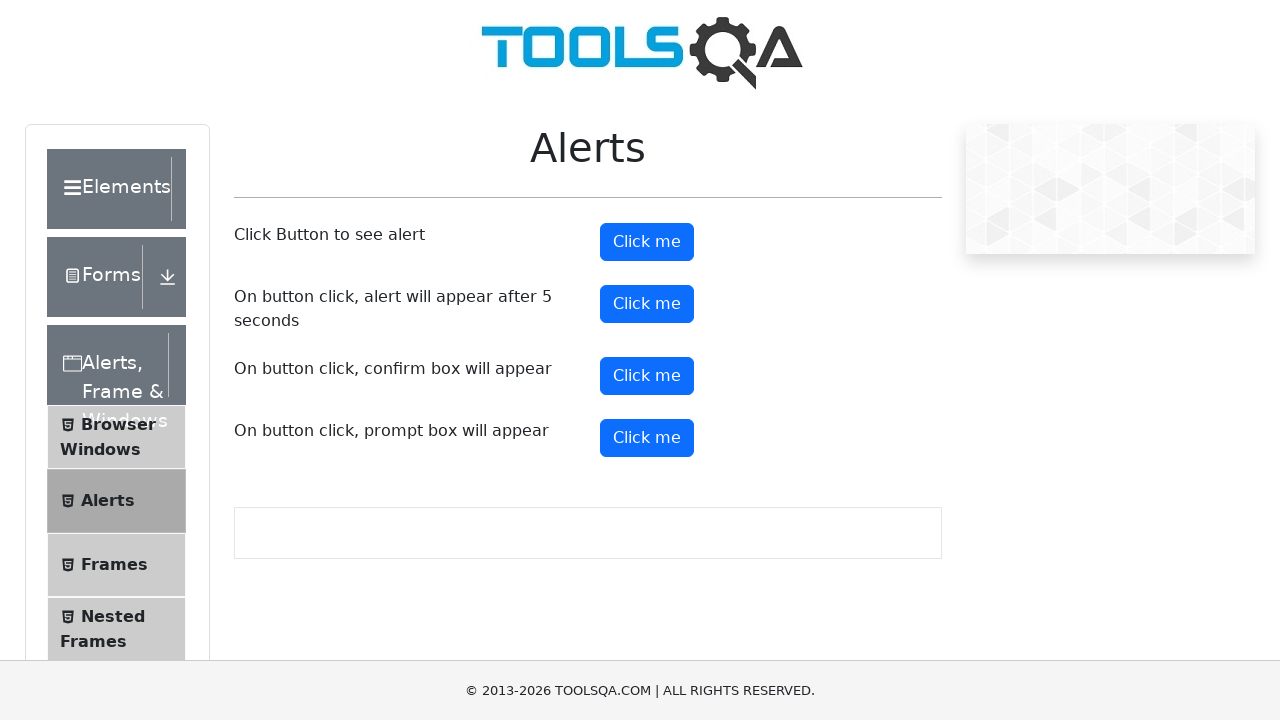

Clicked prompt button to trigger prompt dialog at (647, 438) on #promtButton
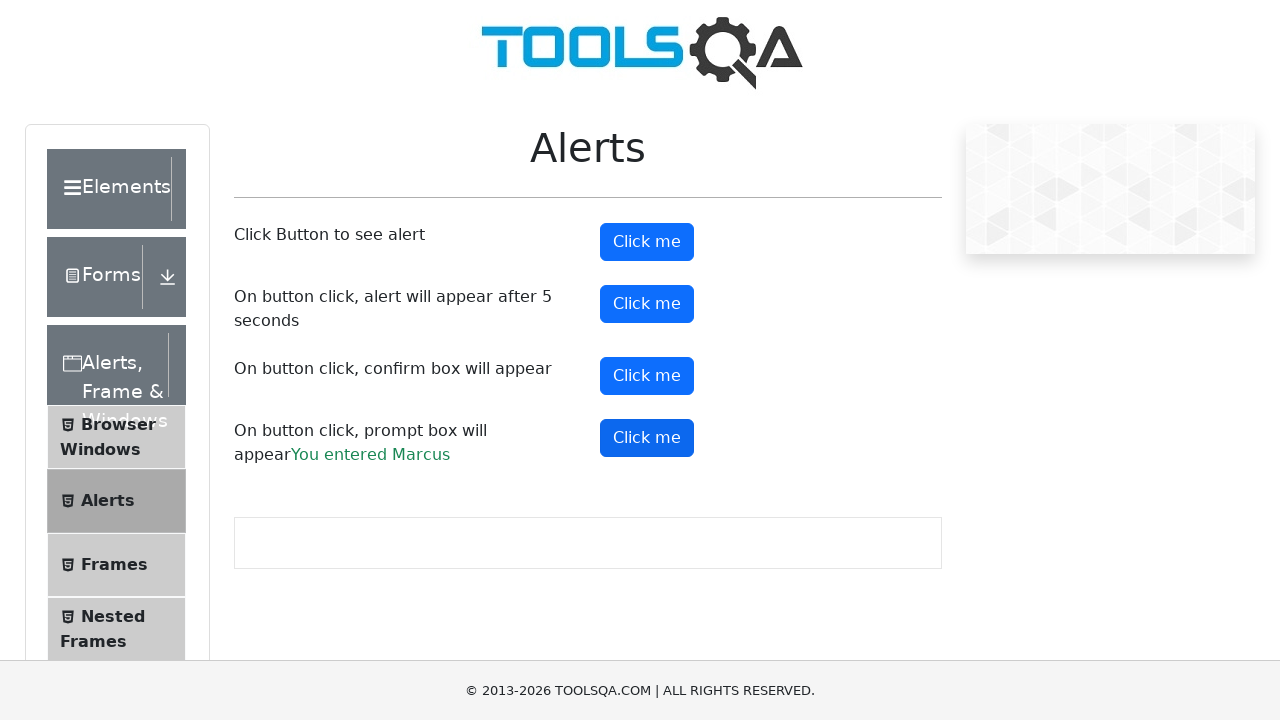

Result message appeared after entering name in prompt
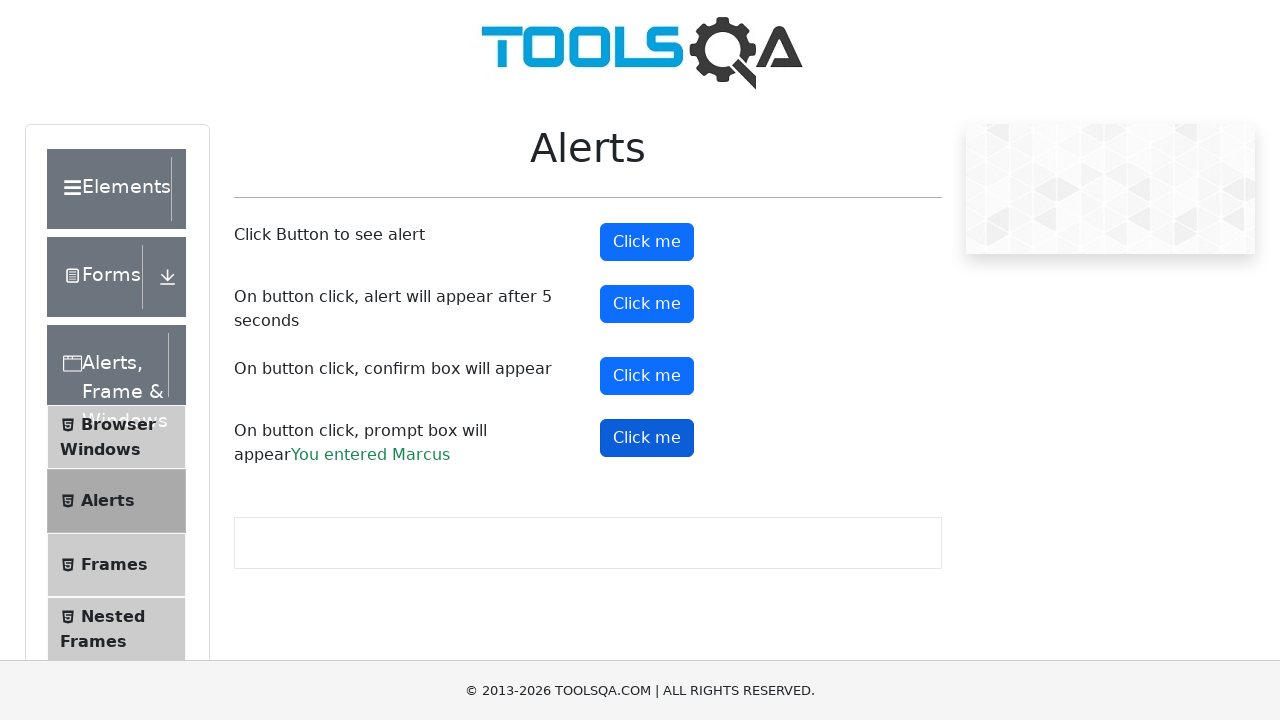

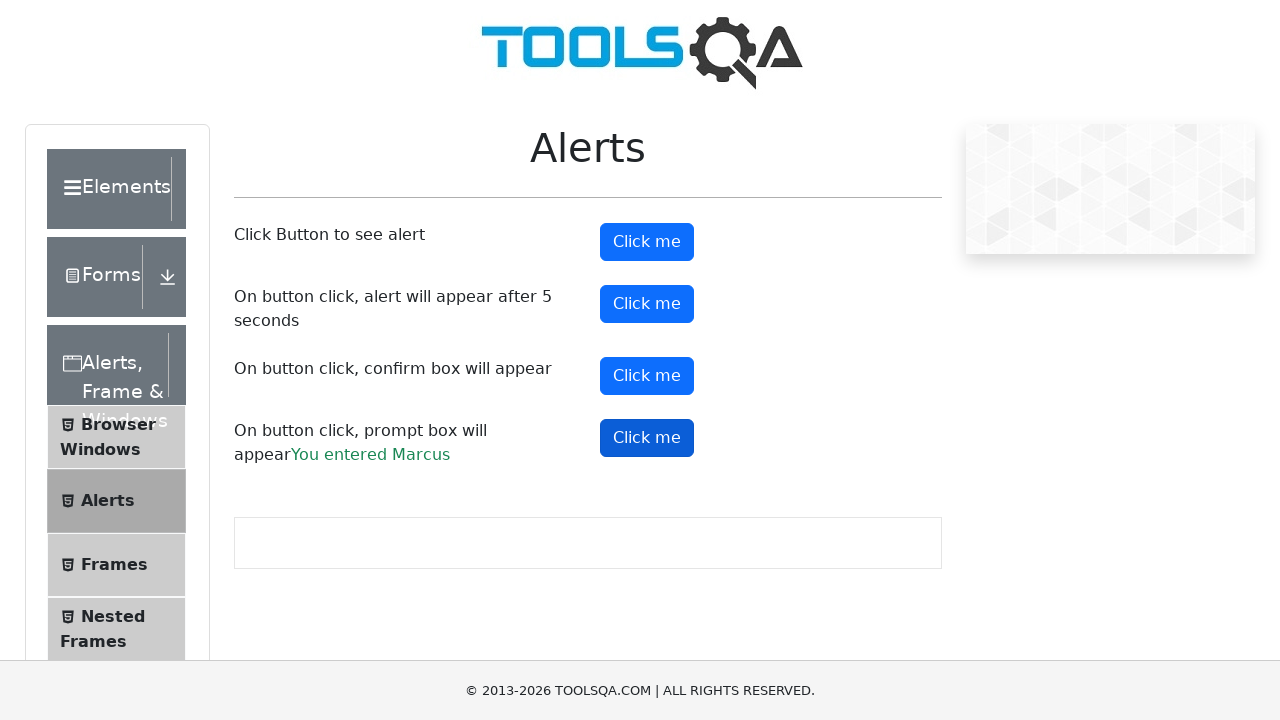